Clicks a button on the button practice page and verifies navigation to the Dashboard page by checking the page title, then navigates back.

Starting URL: https://leafground.com/button.xhtml

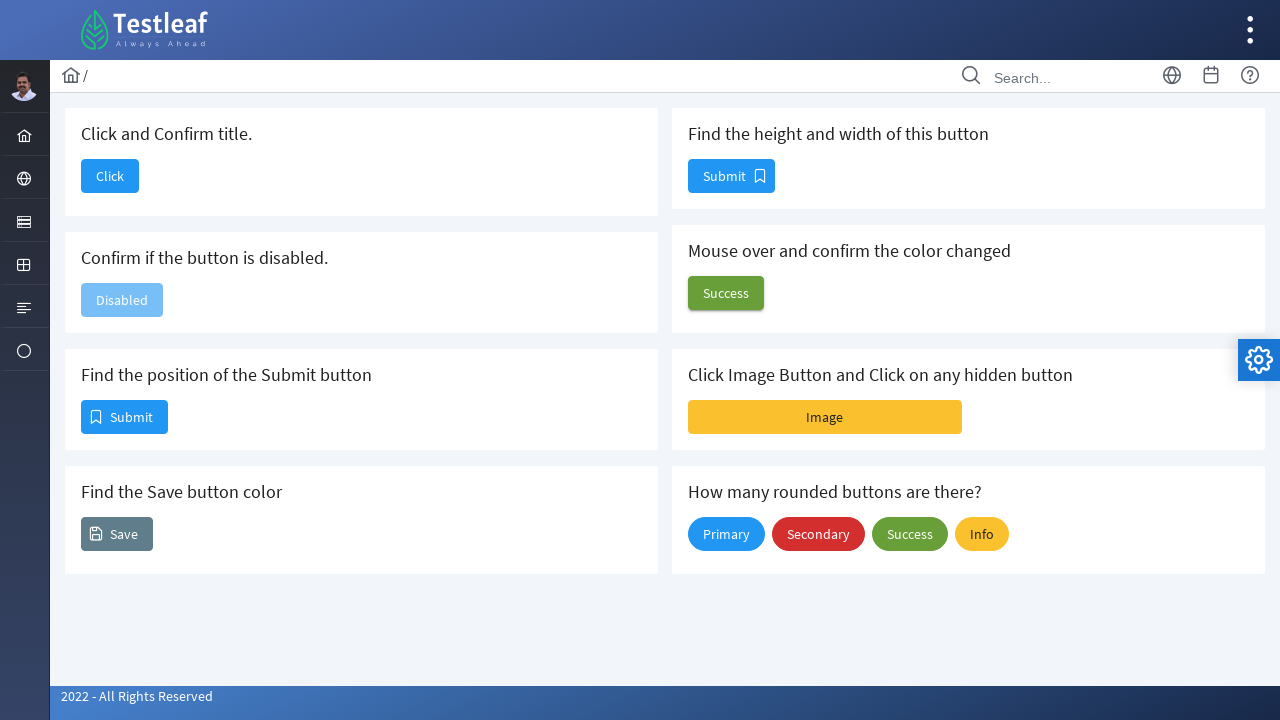

Clicked the button on button practice page at (110, 176) on button#j_idt88\:j_idt90
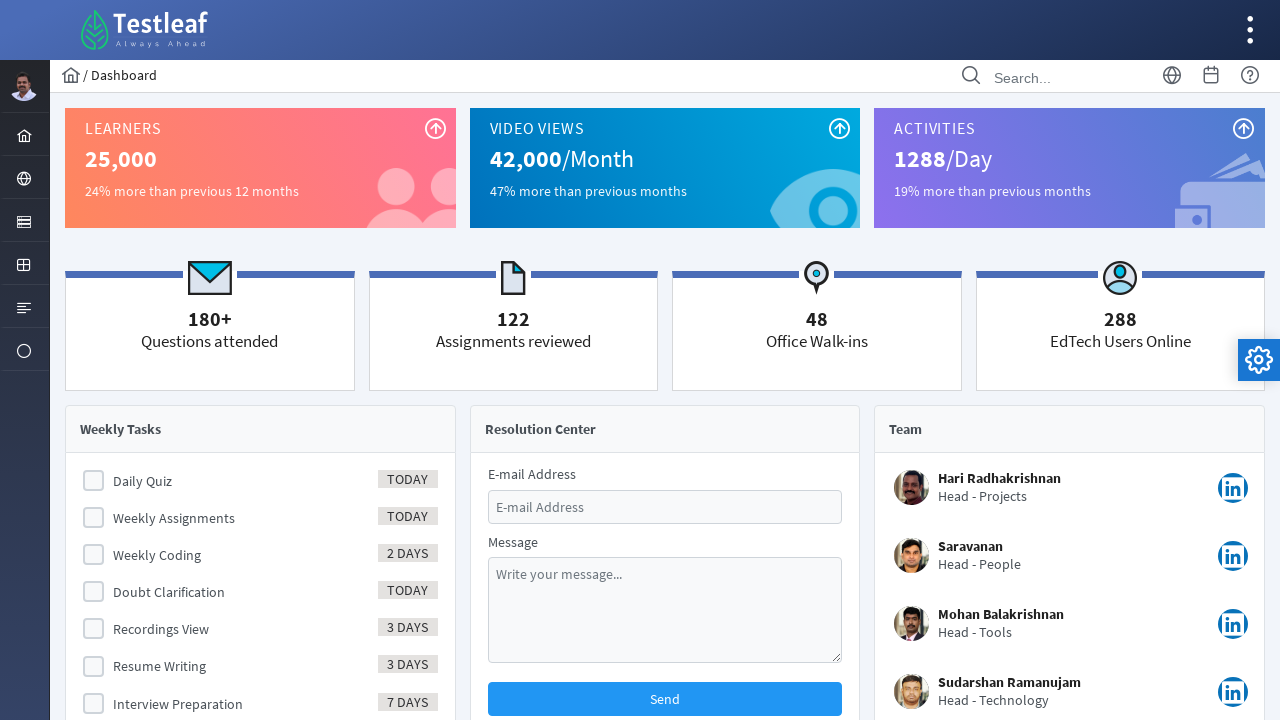

Waited for page to load completely
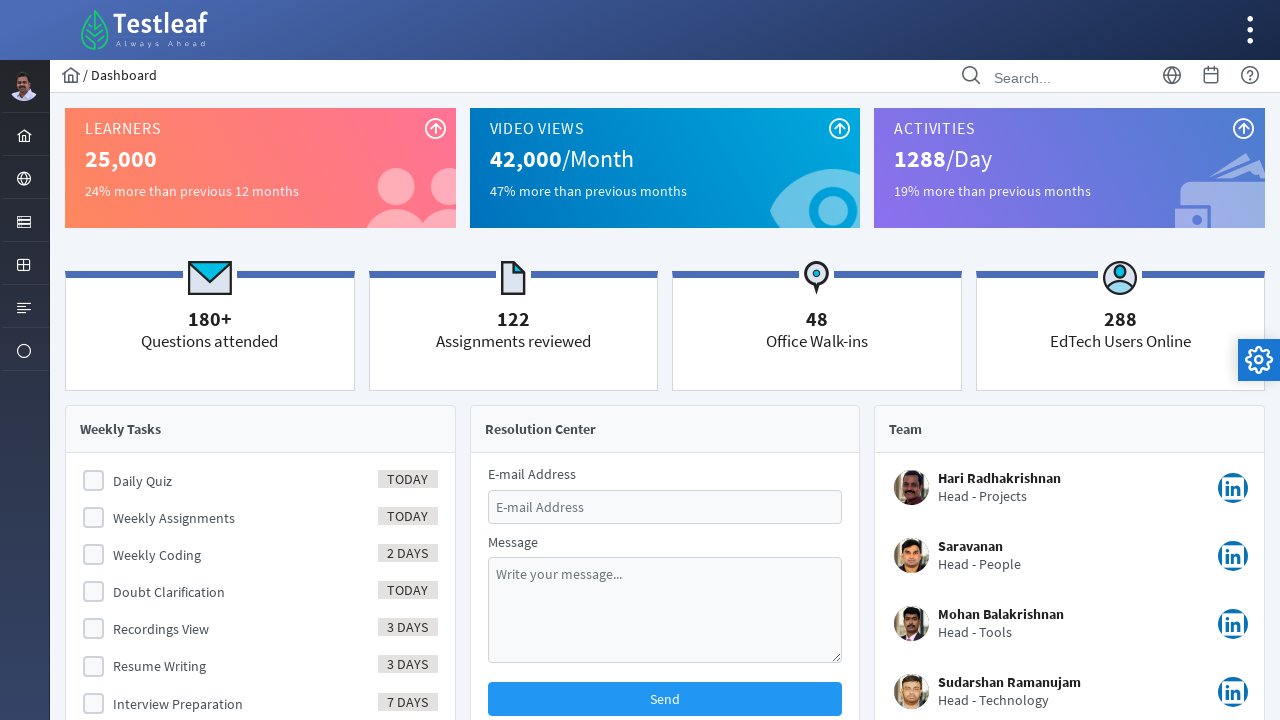

Verified page title is 'Dashboard'
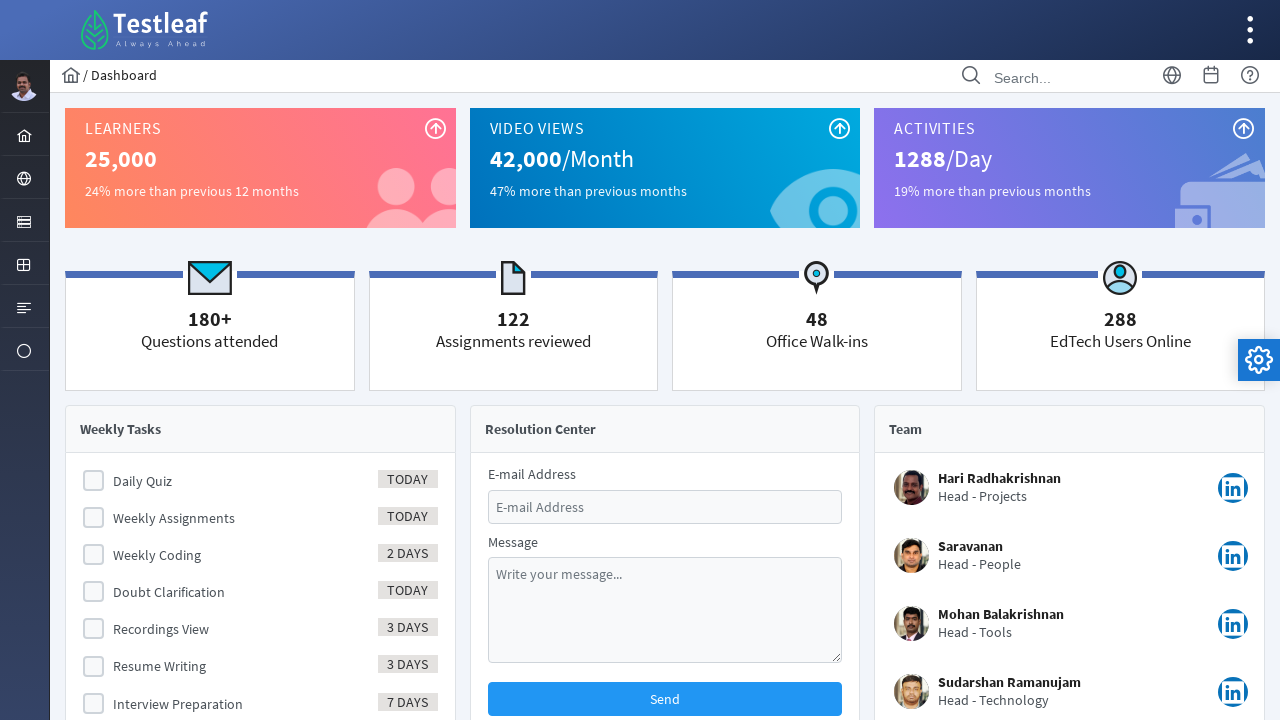

Navigated back to button practice page
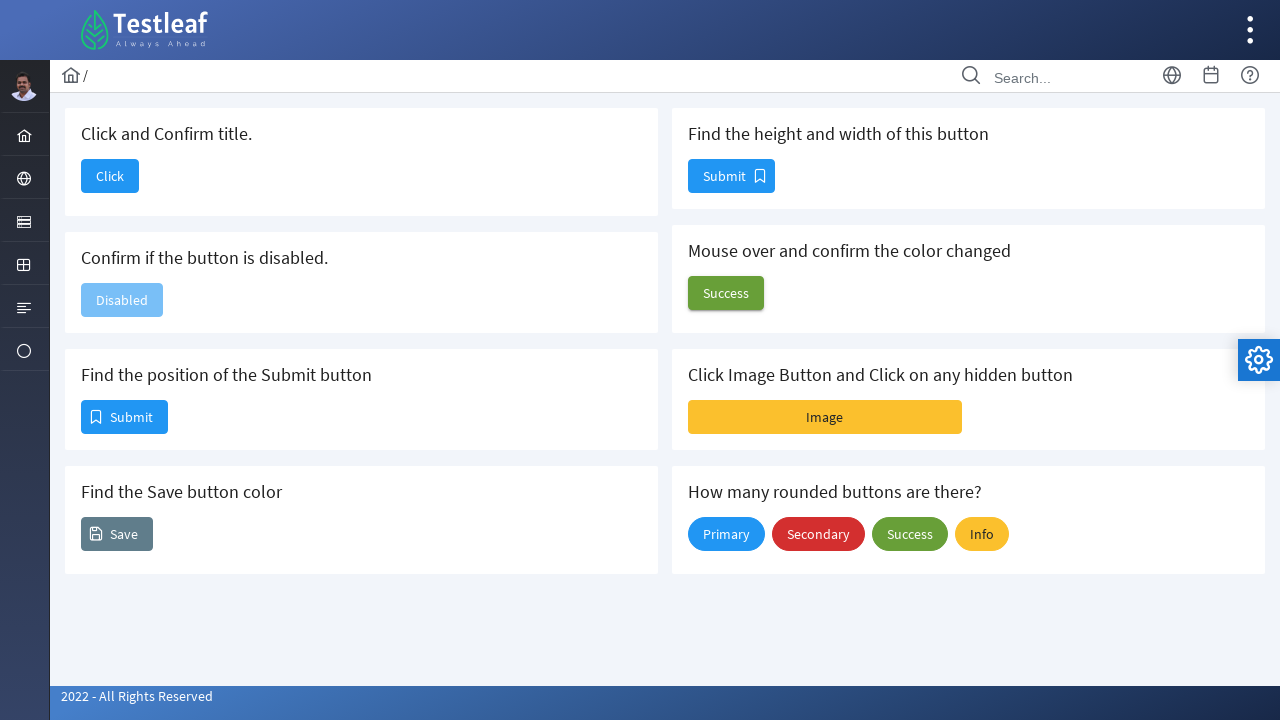

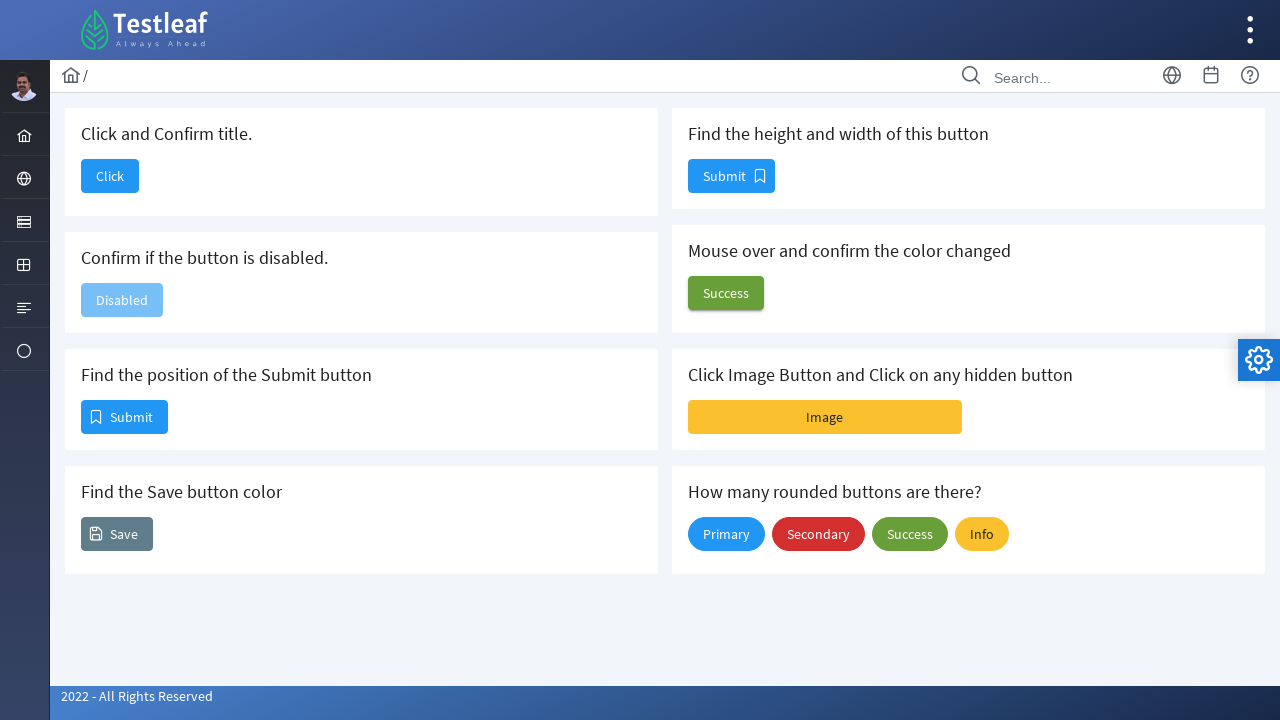